Tests dynamic loading functionality by clicking start button and verifying the loaded text appears correctly with 3 second implicit wait

Starting URL: https://automationfc.github.io/dynamic-loading/

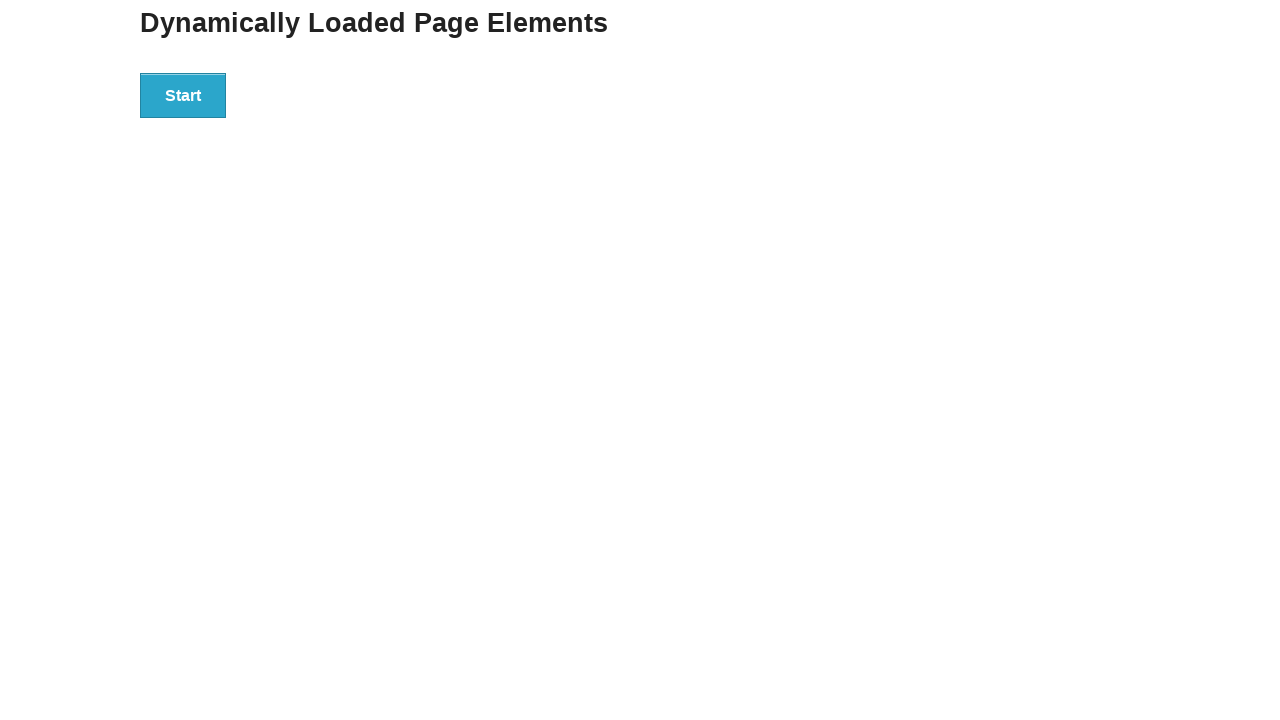

Clicked start button to trigger dynamic loading at (183, 95) on div#start>button
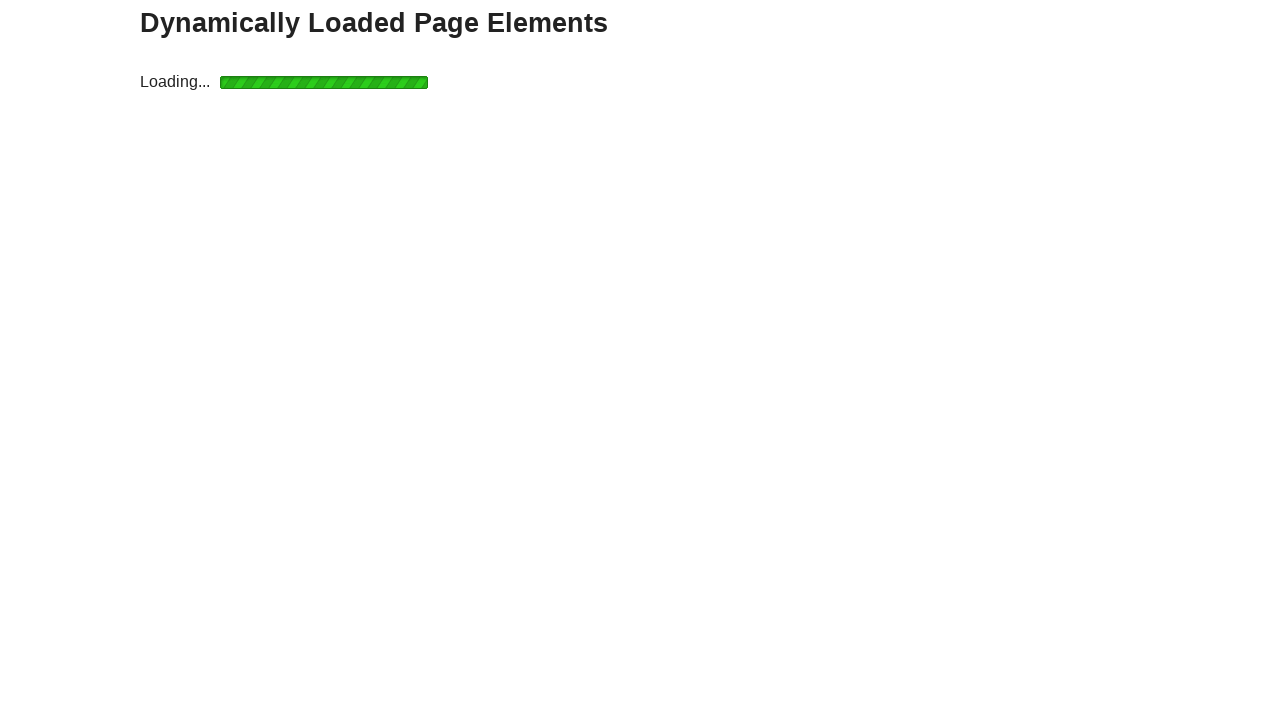

Verified dynamically loaded text 'Hello World!' appeared correctly
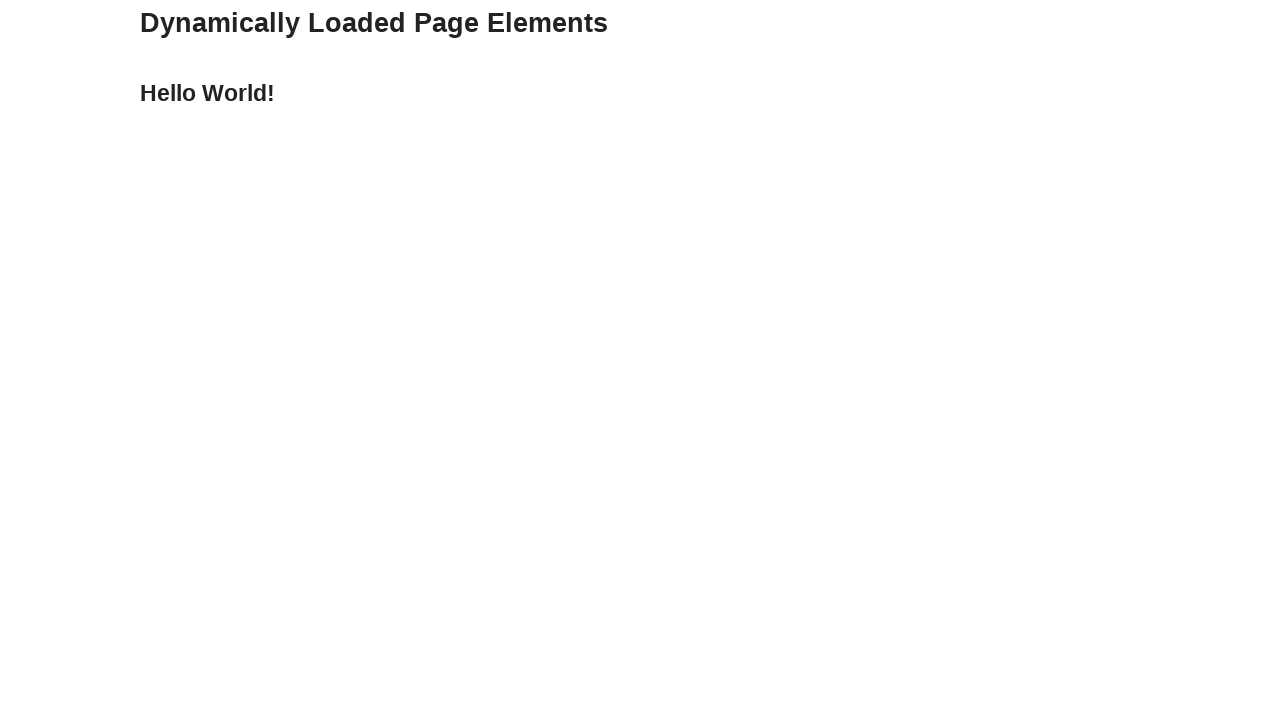

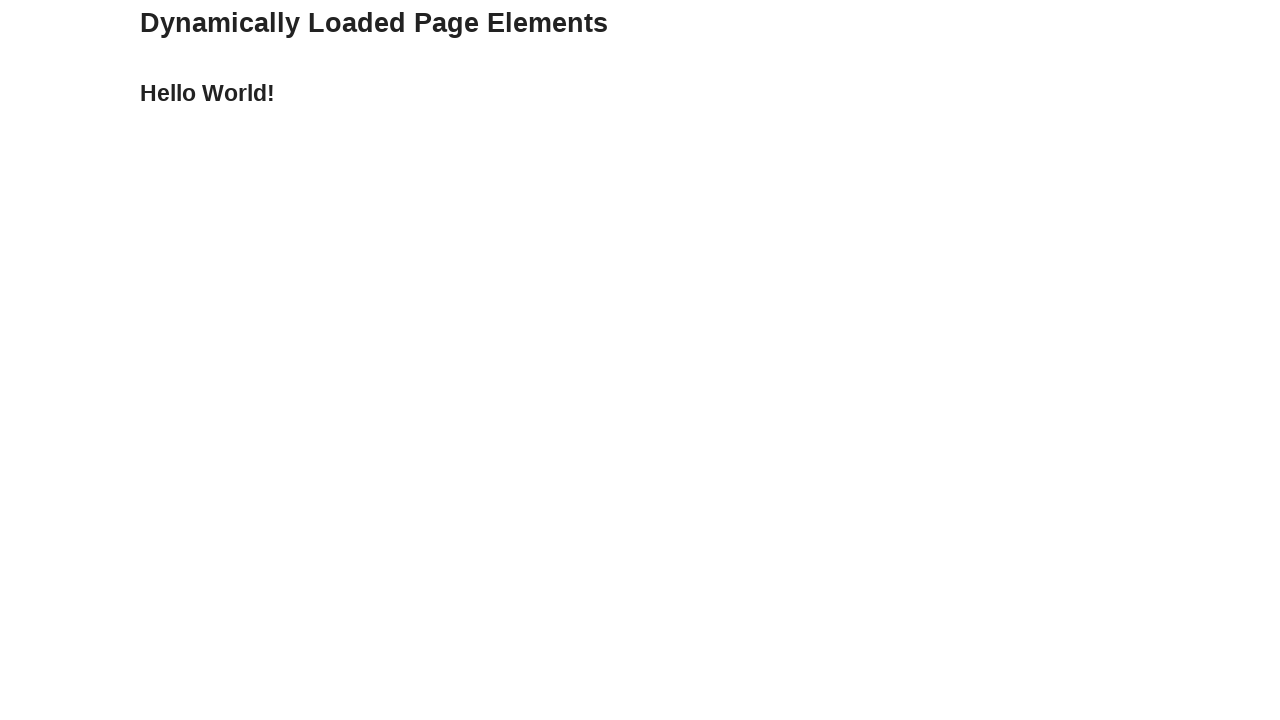